Demonstrates JavaScript executor capabilities by highlighting a button, scrolling the page, and clicking on a file upload tab

Starting URL: https://syntaxprojects.com/simple_context_menu.php

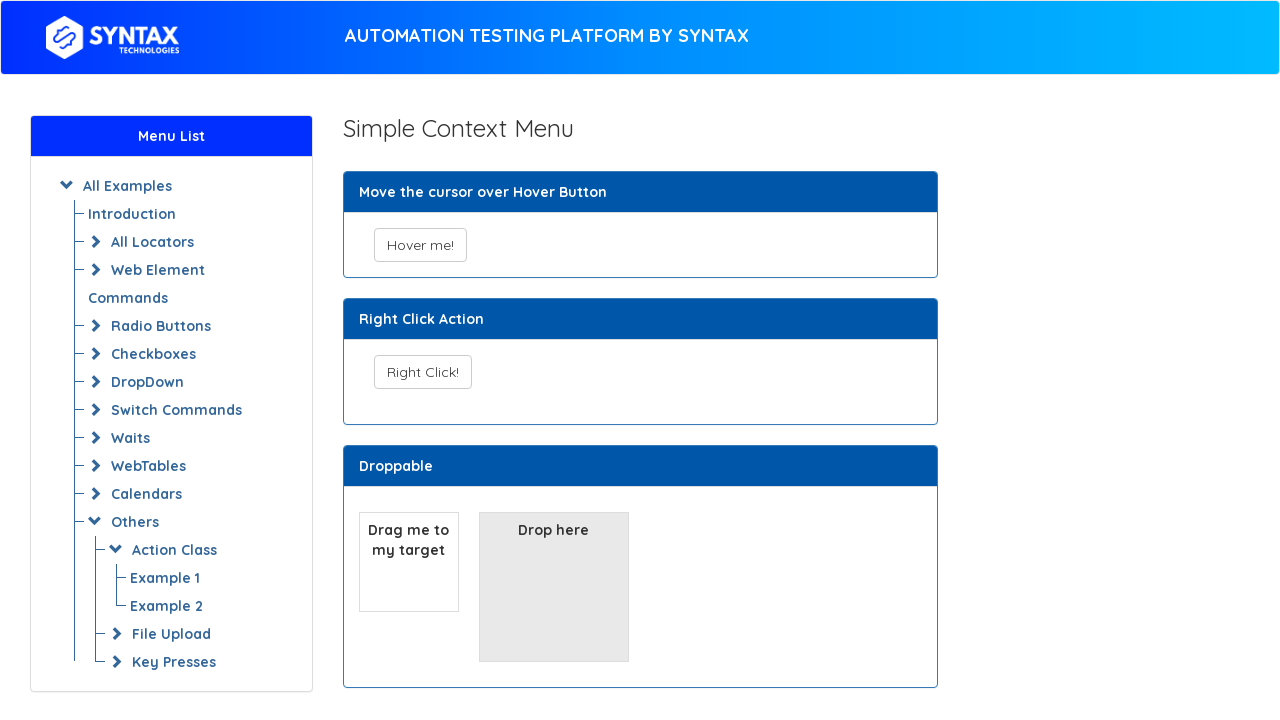

Highlighted 'Hover me!' button with red border using JavaScript
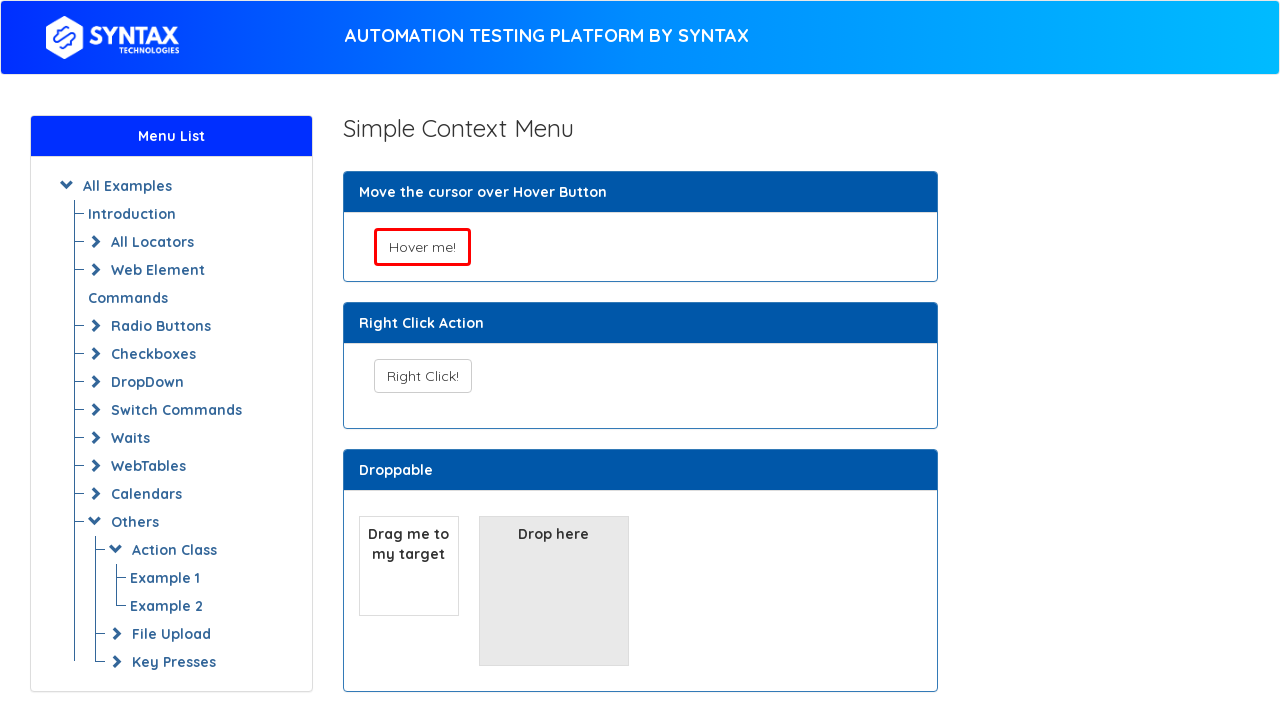

Scrolled page down by 1000 pixels
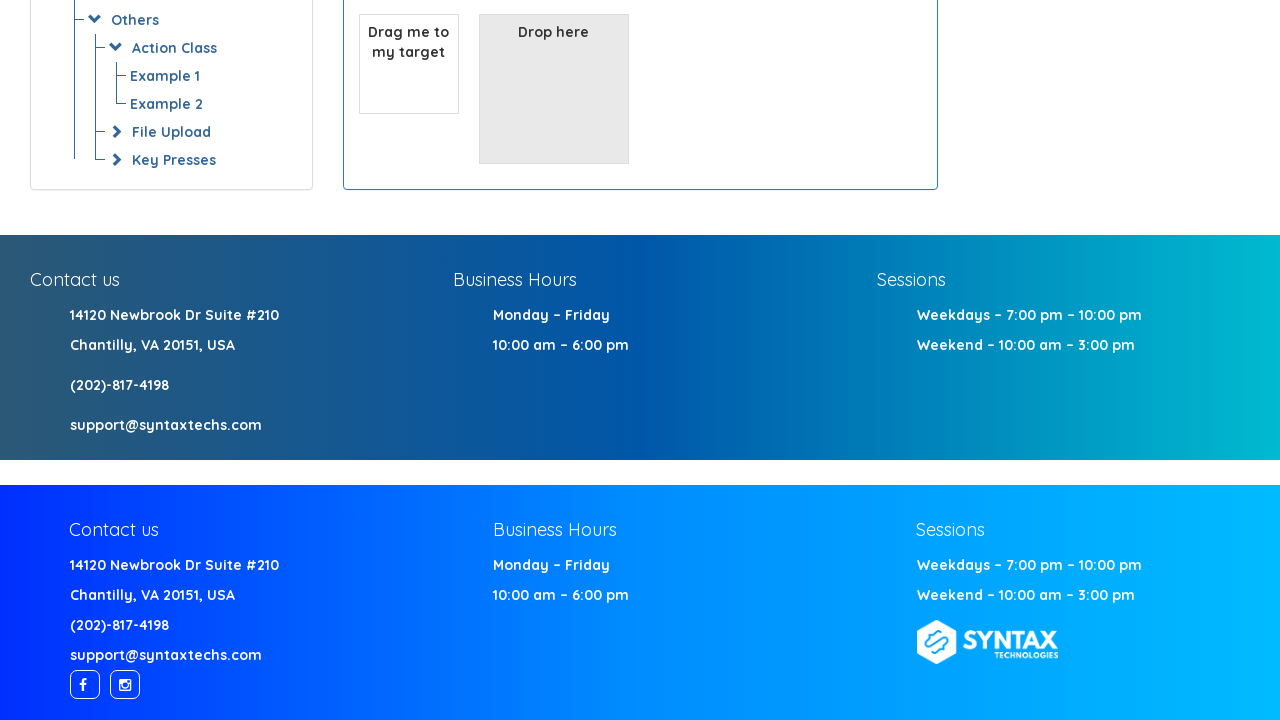

Waited for 2 seconds
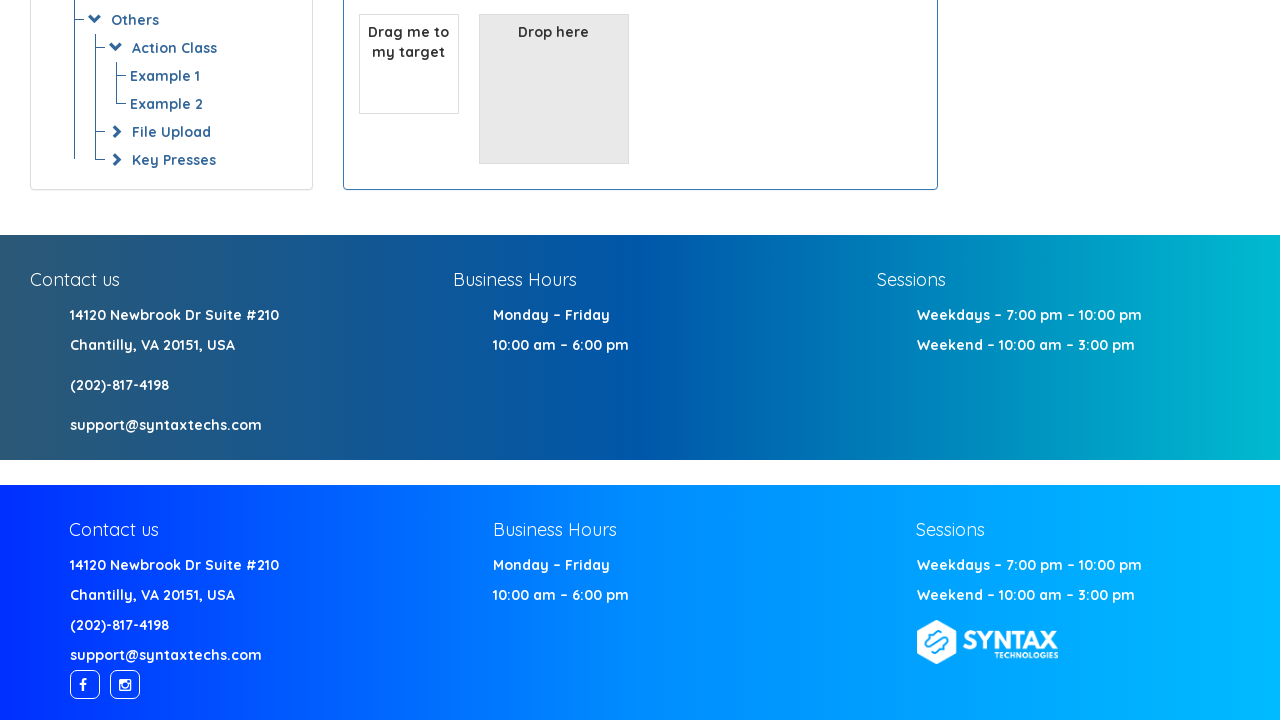

Scrolled page back up by 1000 pixels
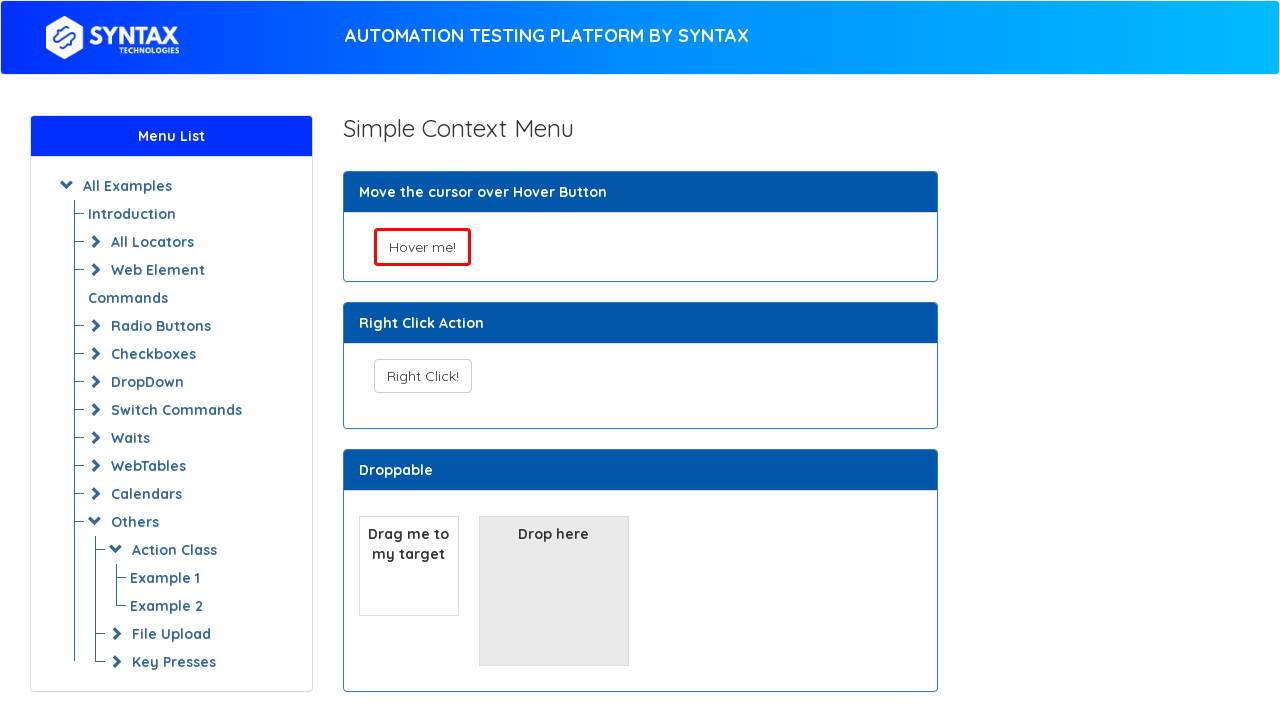

Clicked 'File Upload' tab using JavaScript executor
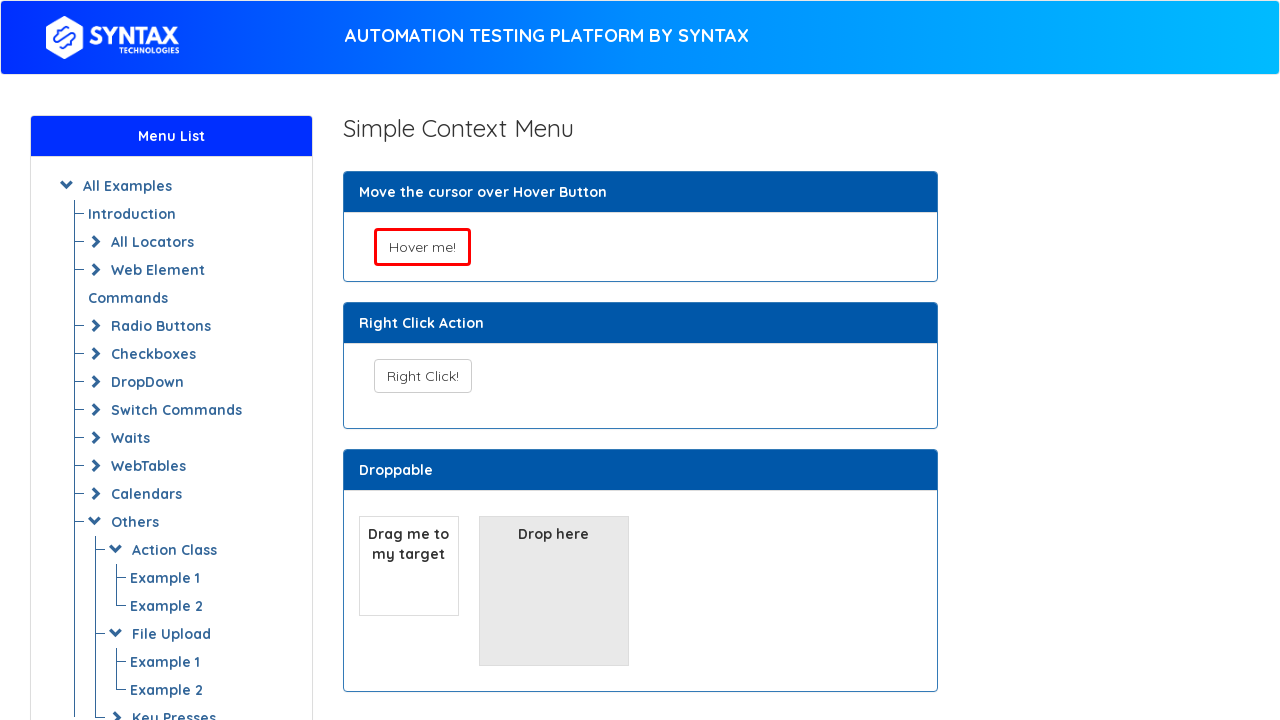

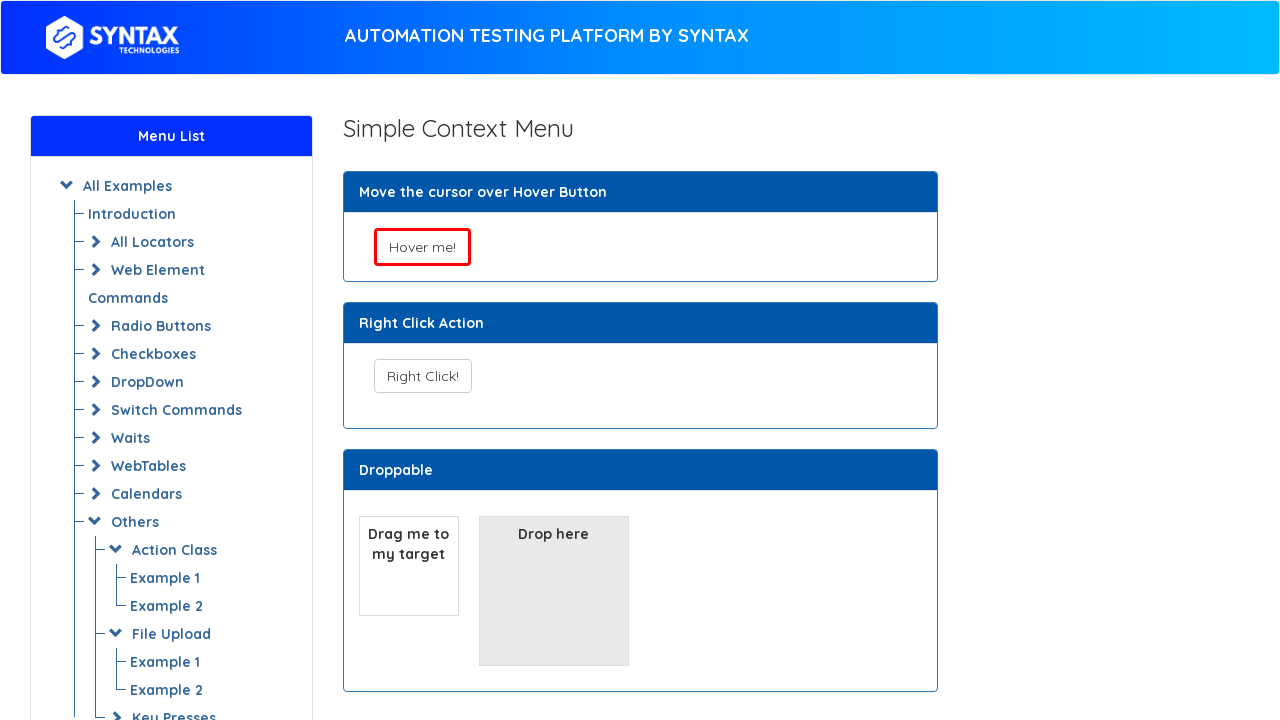